Navigates to cars.com and verifies that car-related elements are present on the page.

Starting URL: https://www.cars.com/

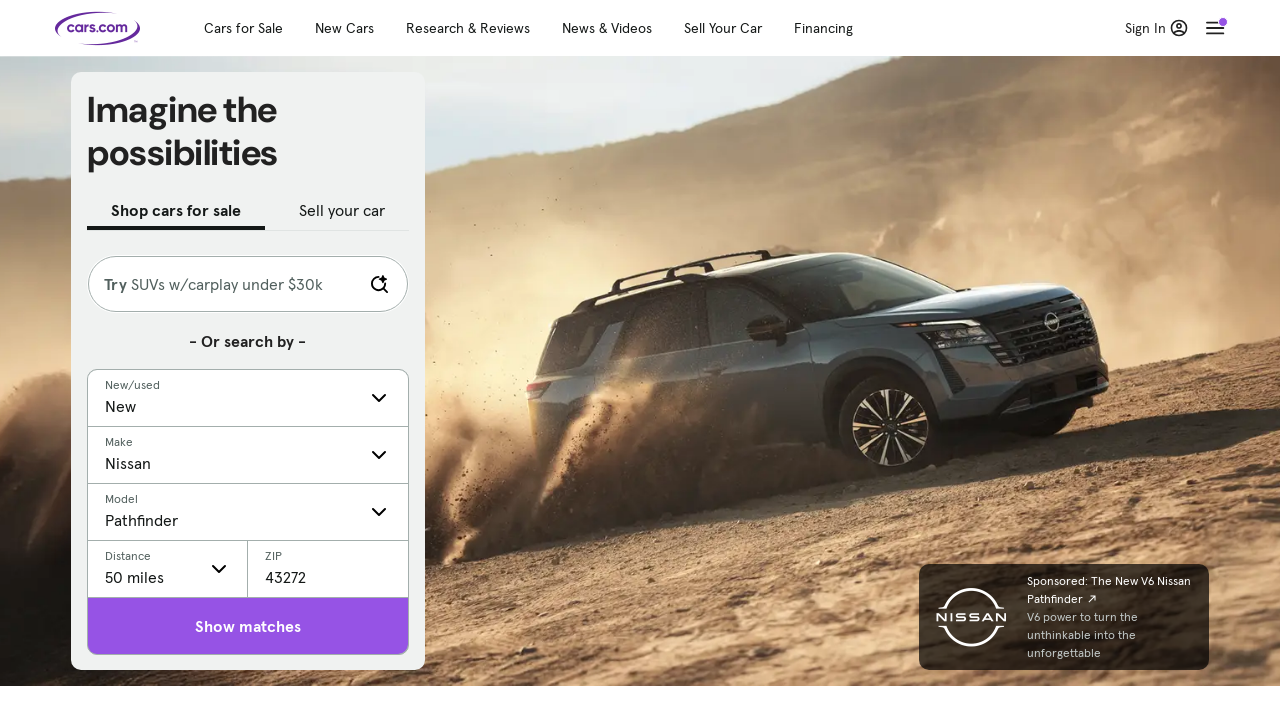

Navigated to https://www.cars.com/
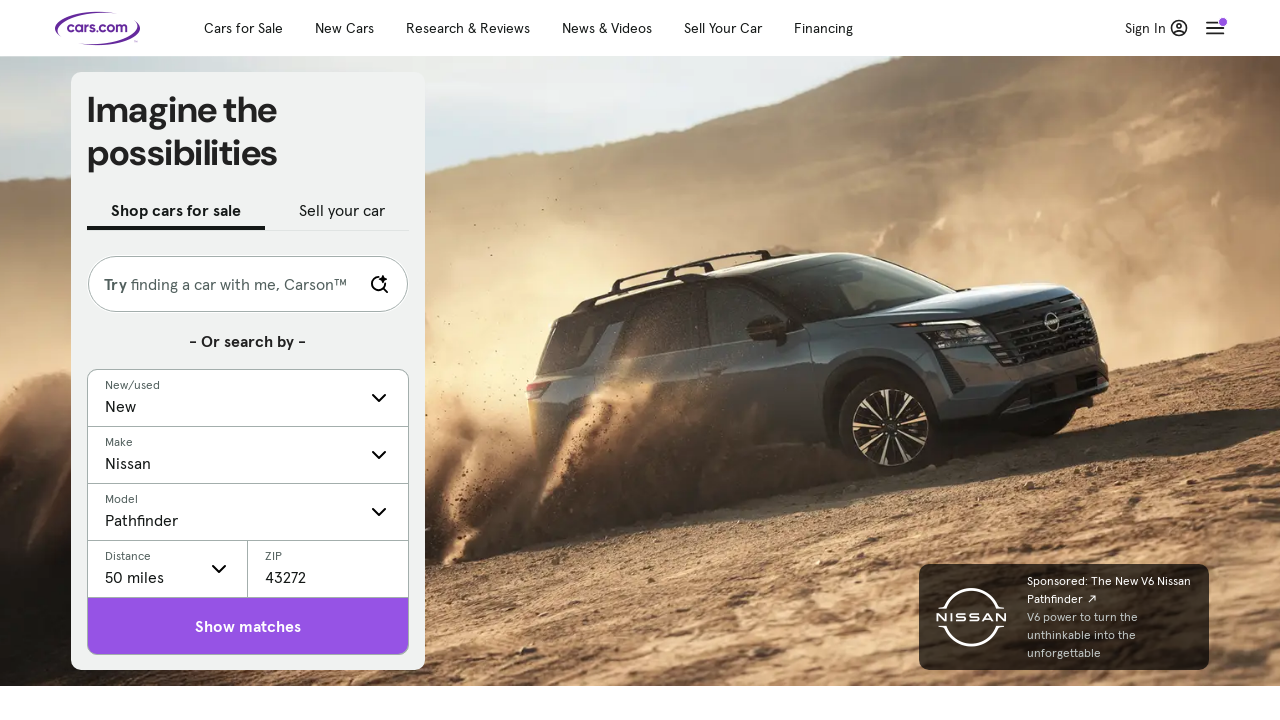

Waited for page to reach domcontentloaded state
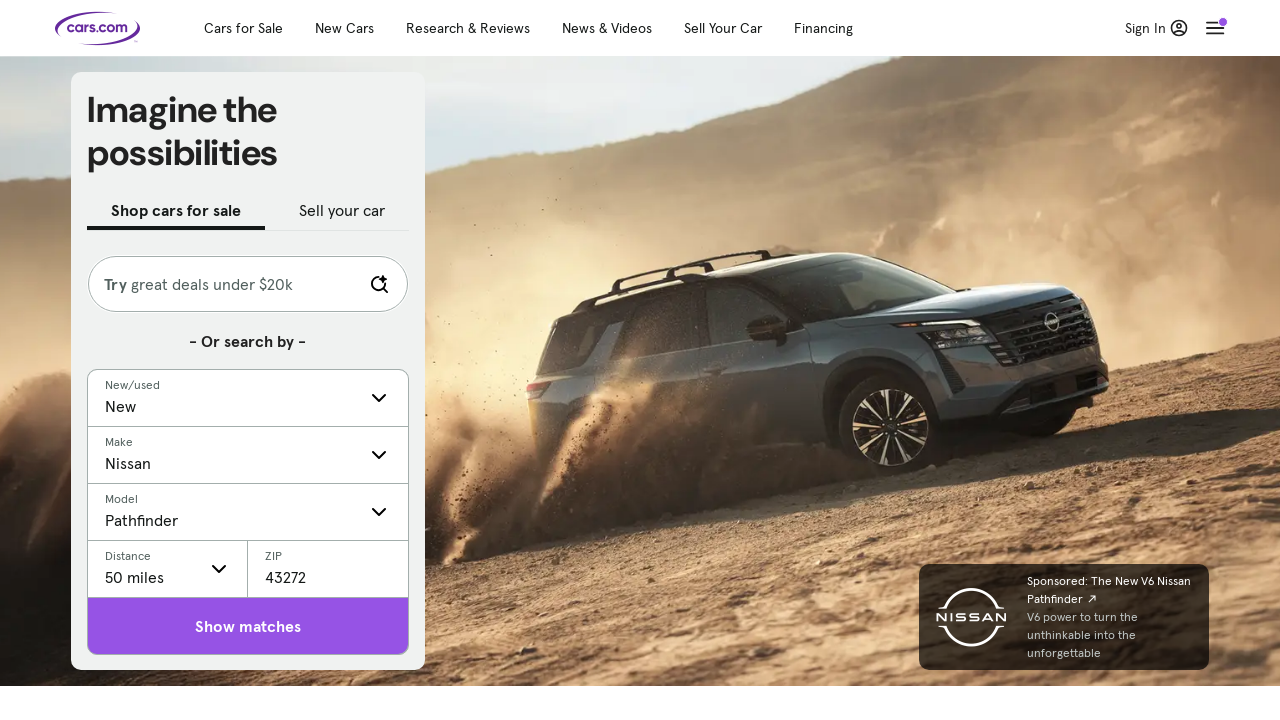

Verified page body element is present
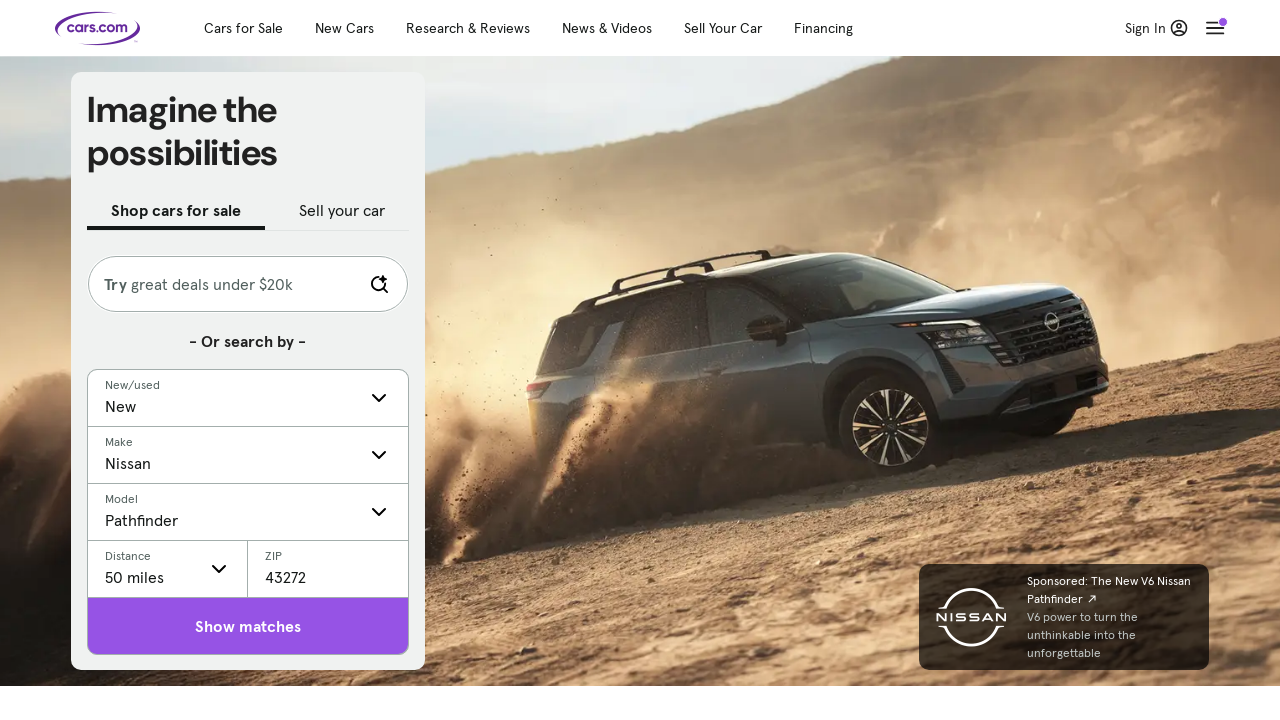

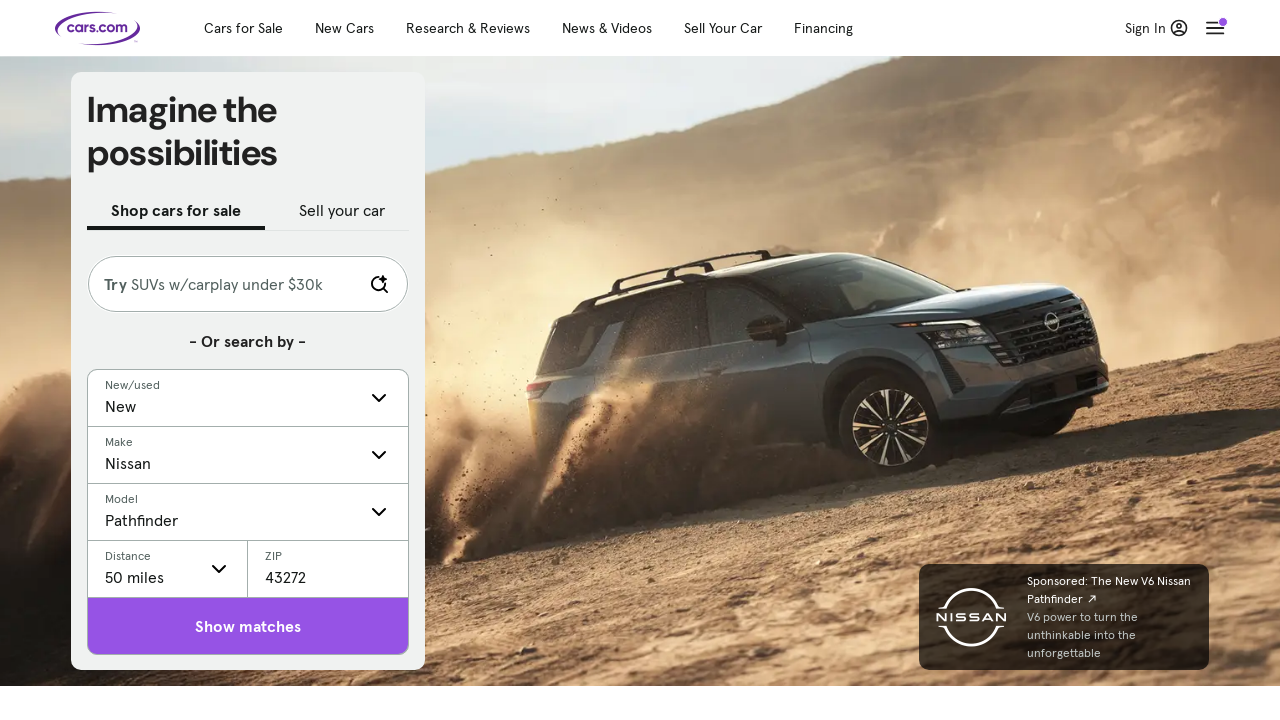